Tests a web form by filling a text field with "Selenium" and submitting the form, then verifying the success message

Starting URL: https://www.selenium.dev/selenium/web/web-form.html

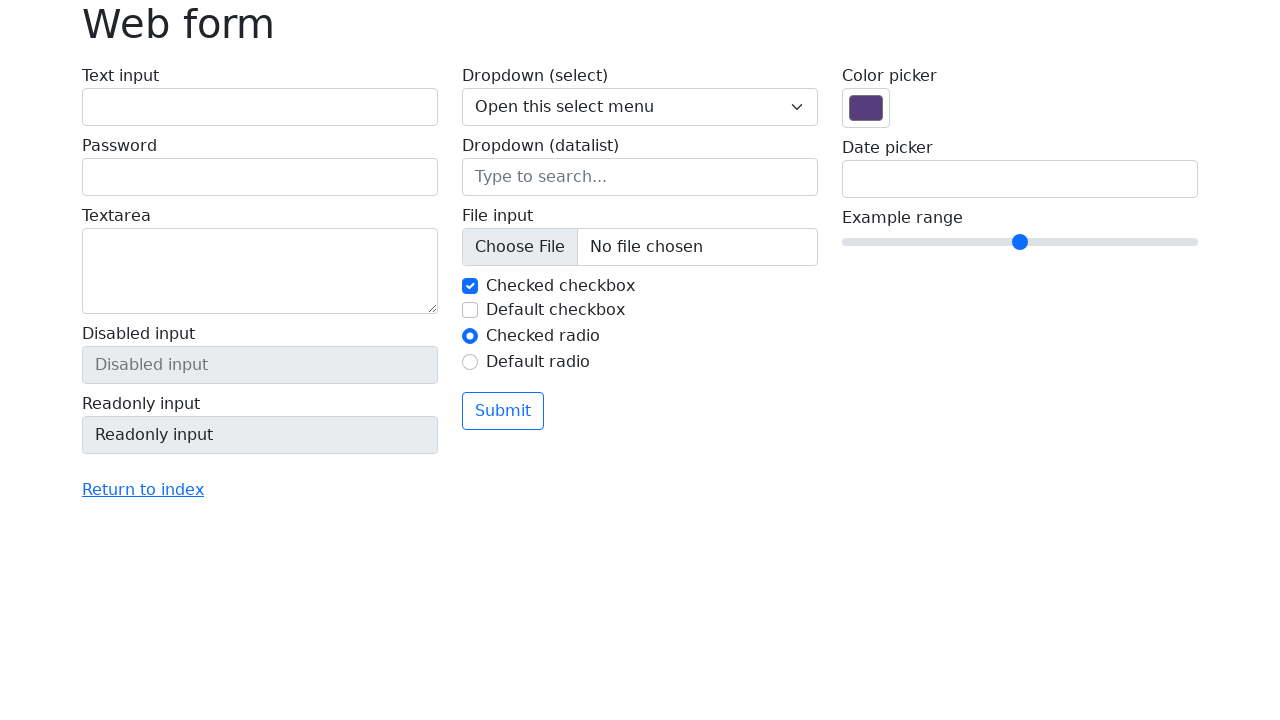

Filled text field with 'Selenium' on input[name='my-text']
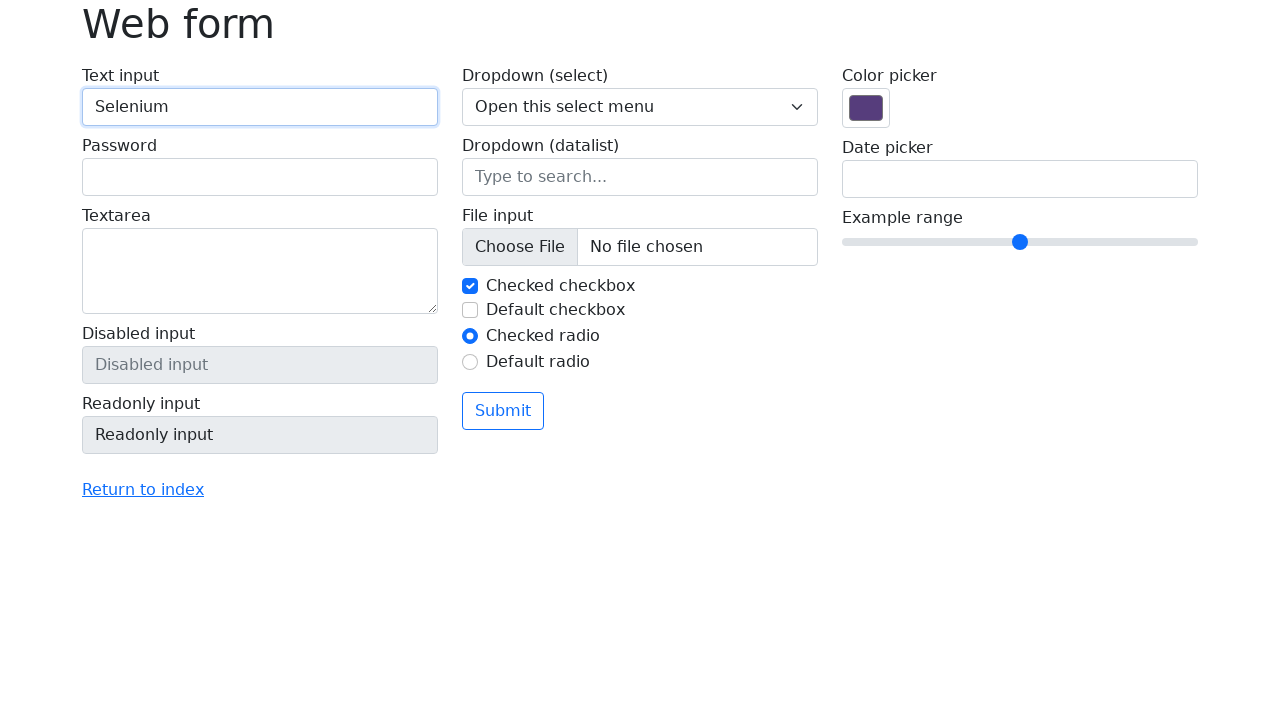

Clicked submit button at (503, 411) on button
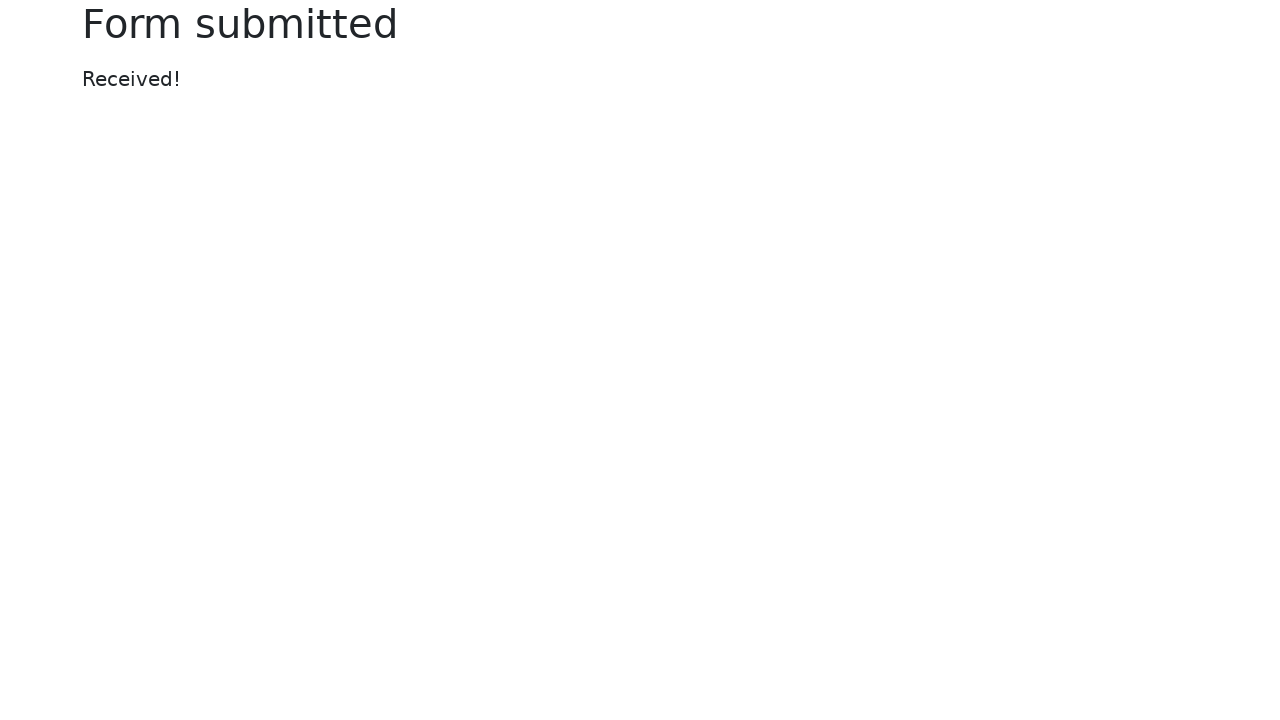

Success message element loaded
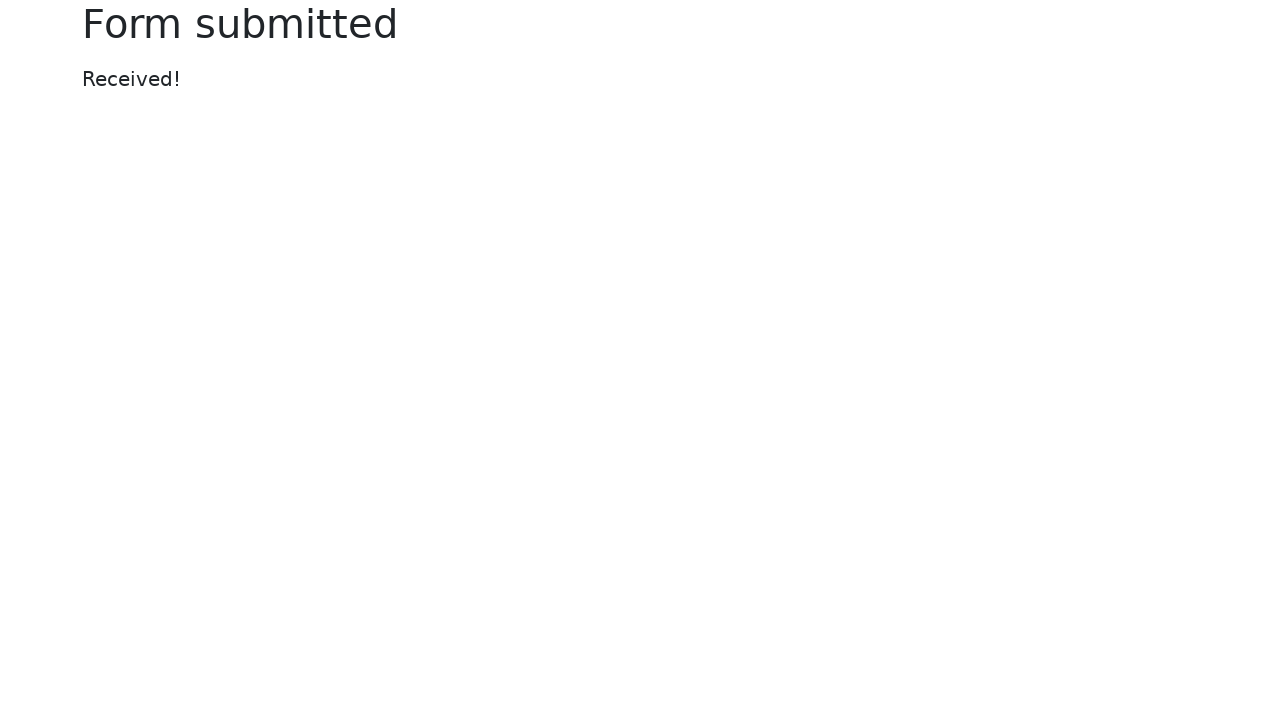

Verified success message displays 'Received!'
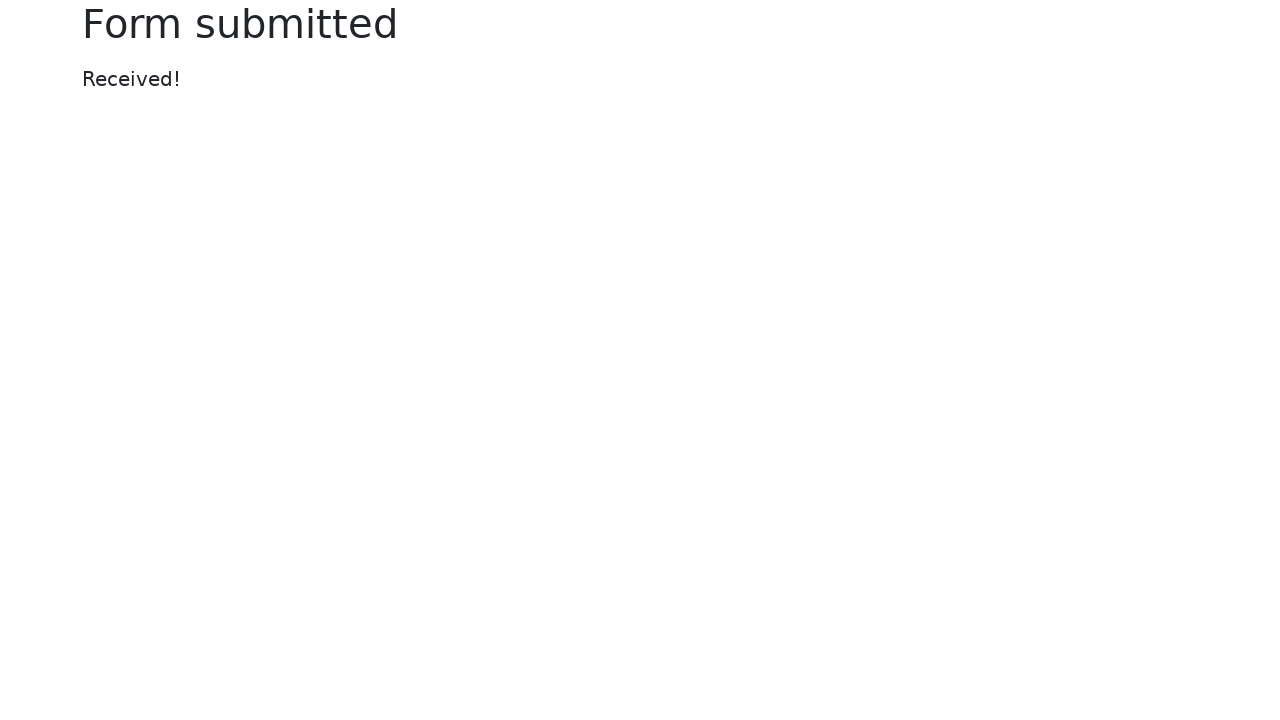

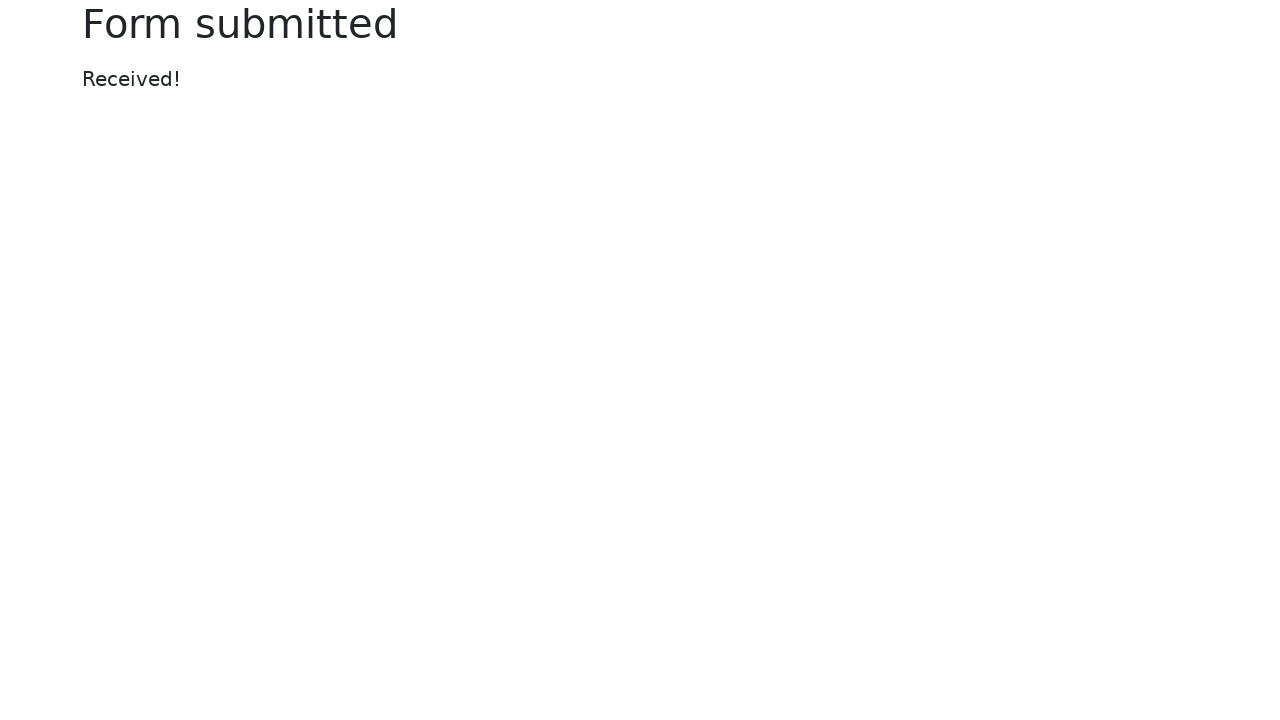